Tests that a todo item is removed when edited to an empty string

Starting URL: https://demo.playwright.dev/todomvc

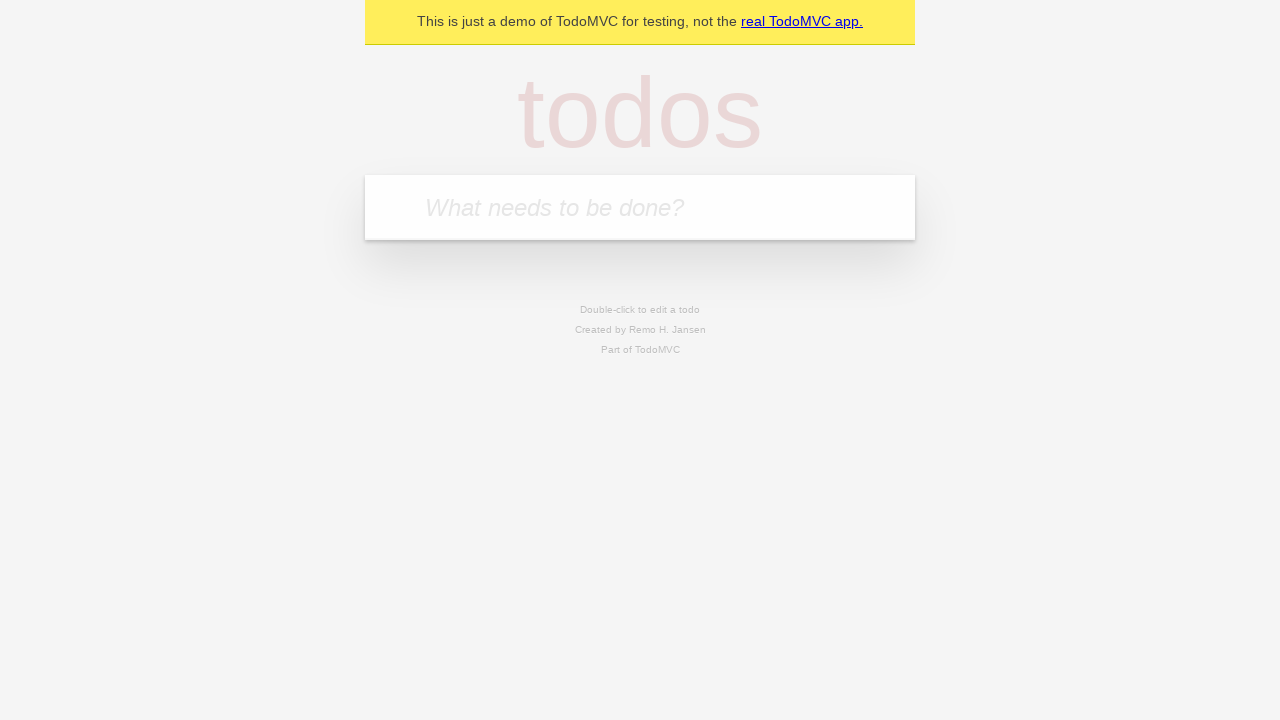

Filled todo input with 'buy some cheese' on internal:attr=[placeholder="What needs to be done?"i]
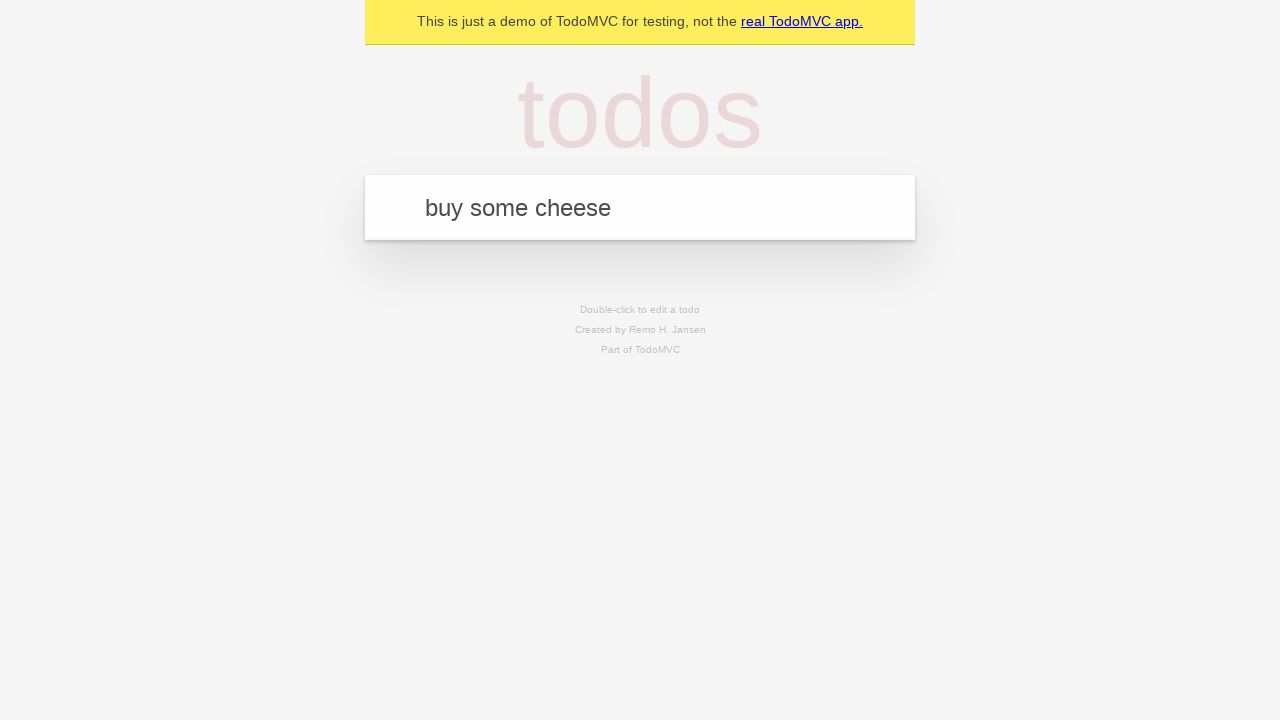

Pressed Enter to add first todo on internal:attr=[placeholder="What needs to be done?"i]
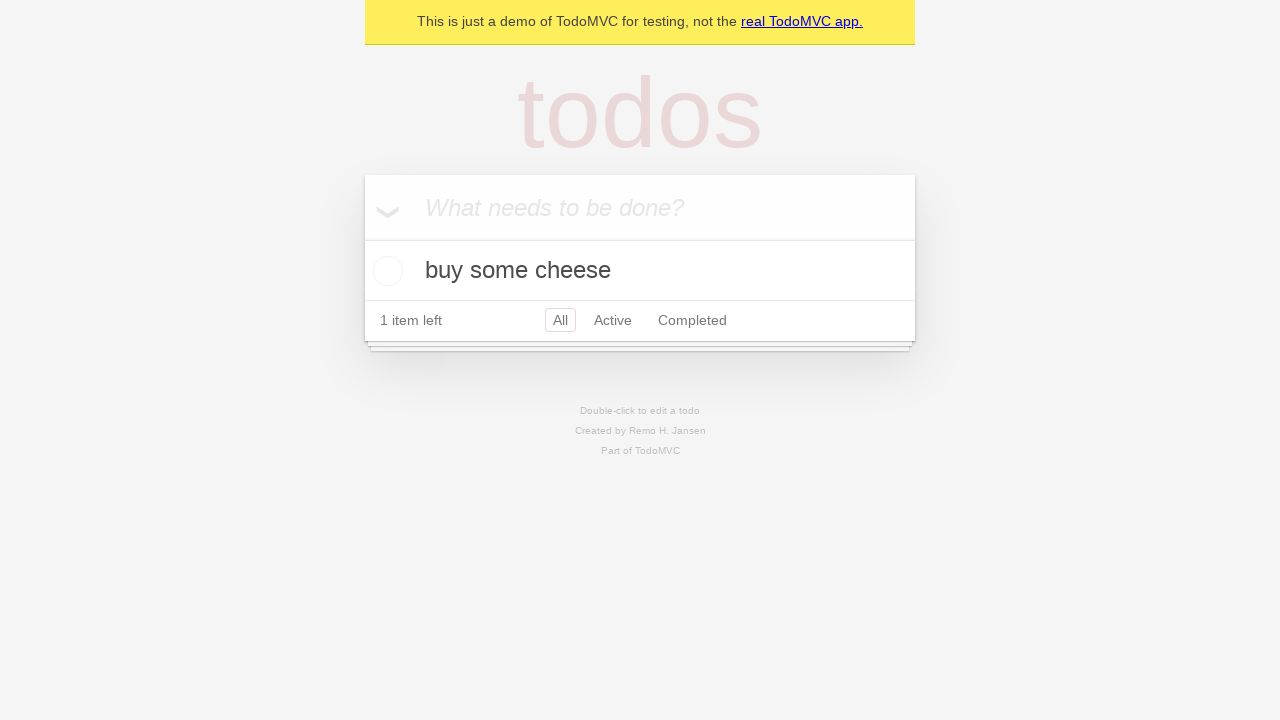

Filled todo input with 'feed the cat' on internal:attr=[placeholder="What needs to be done?"i]
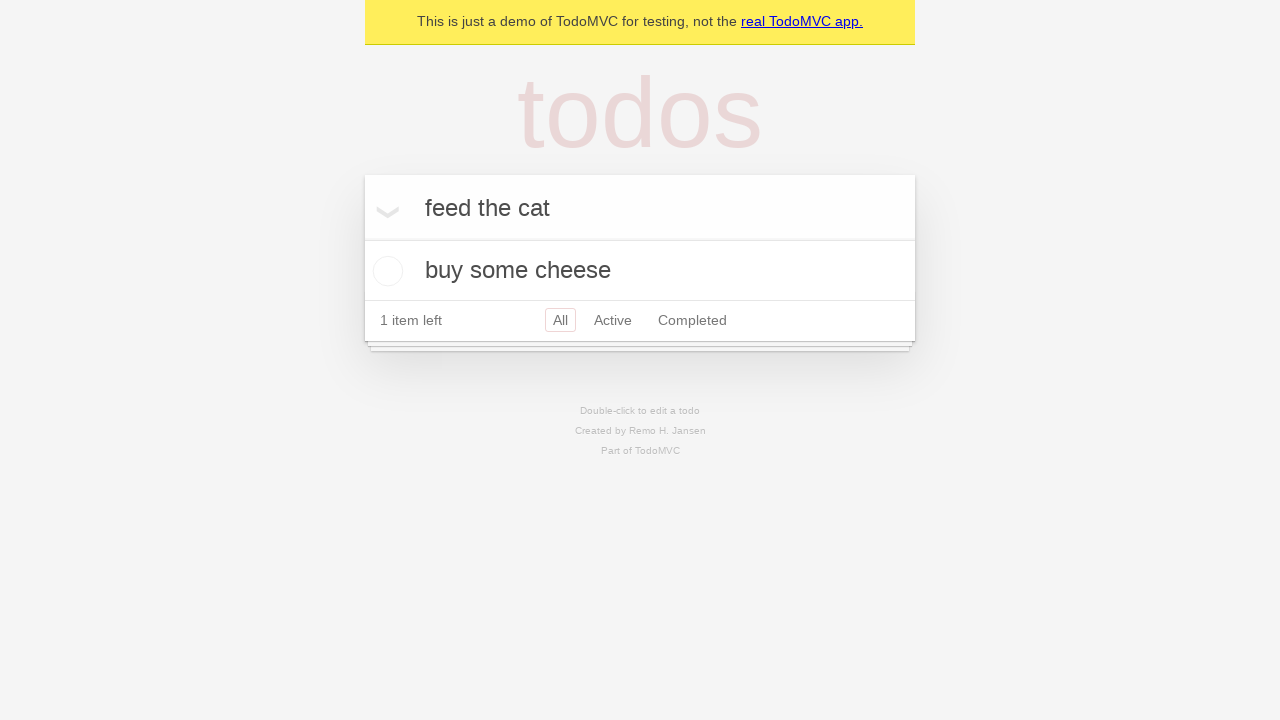

Pressed Enter to add second todo on internal:attr=[placeholder="What needs to be done?"i]
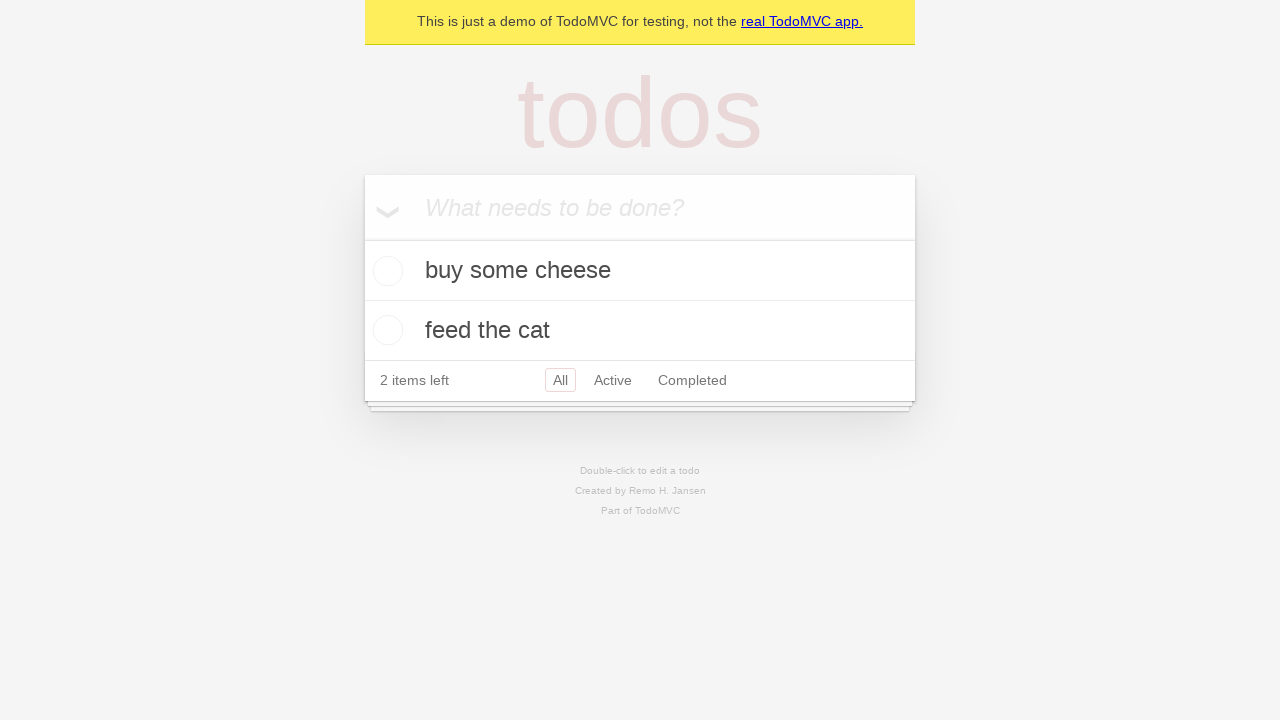

Filled todo input with 'book a doctors appointment' on internal:attr=[placeholder="What needs to be done?"i]
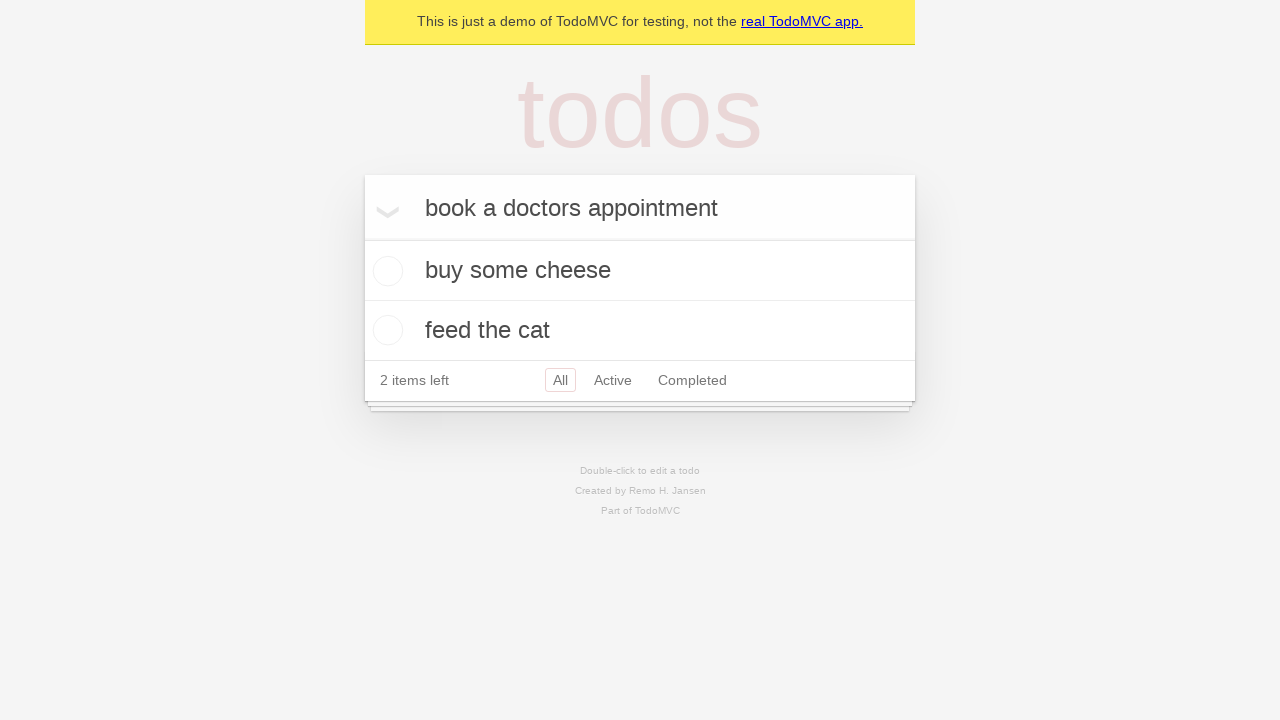

Pressed Enter to add third todo on internal:attr=[placeholder="What needs to be done?"i]
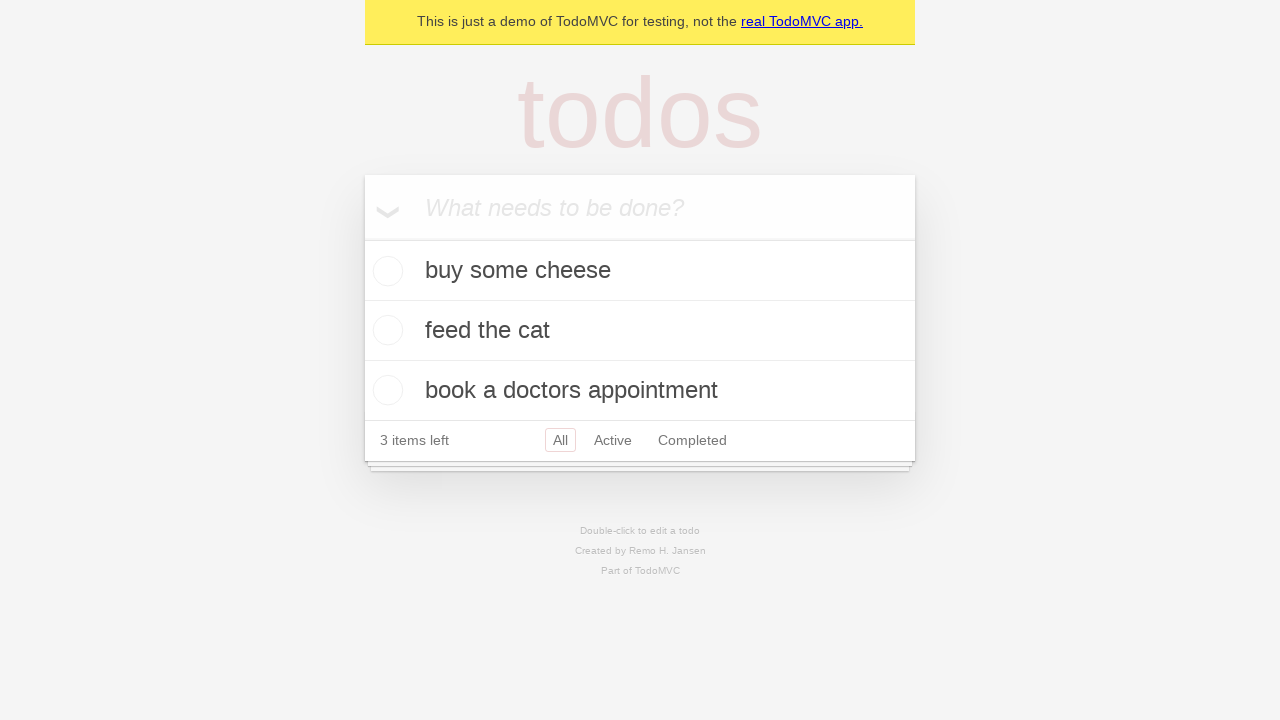

Double-clicked second todo to enter edit mode at (640, 331) on internal:testid=[data-testid="todo-item"s] >> nth=1
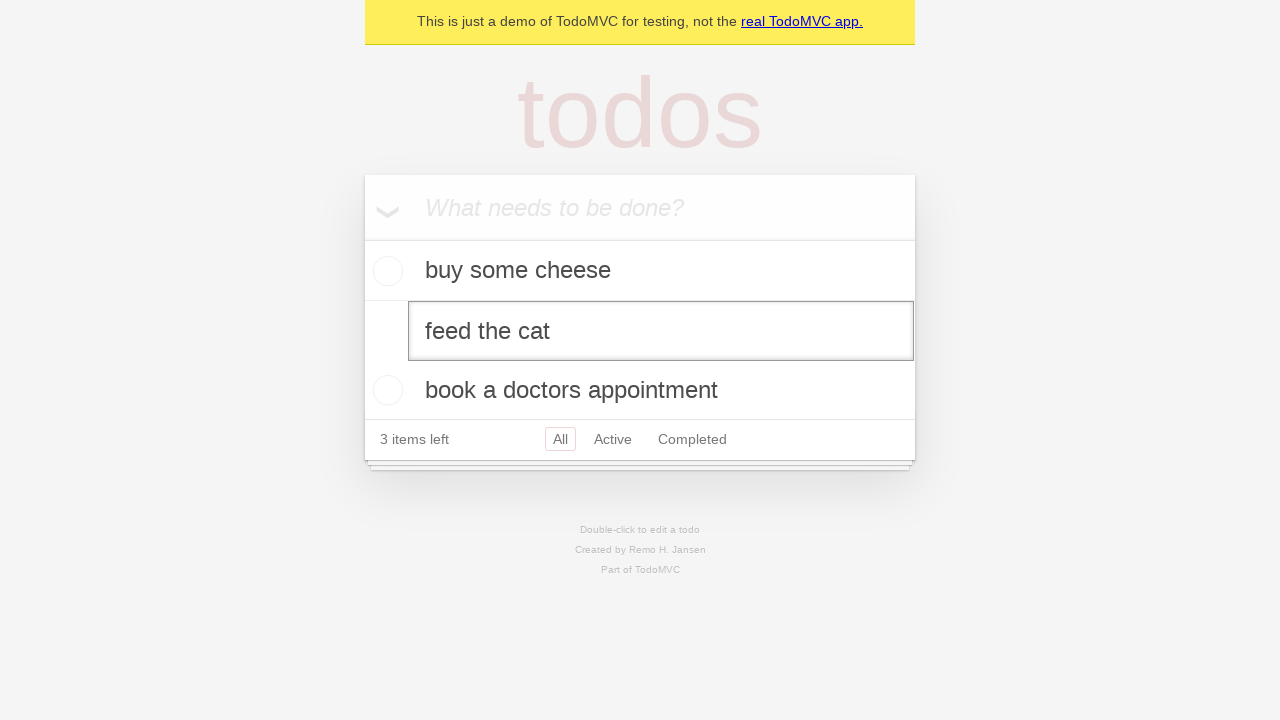

Cleared the todo text by filling with empty string on internal:testid=[data-testid="todo-item"s] >> nth=1 >> internal:role=textbox[nam
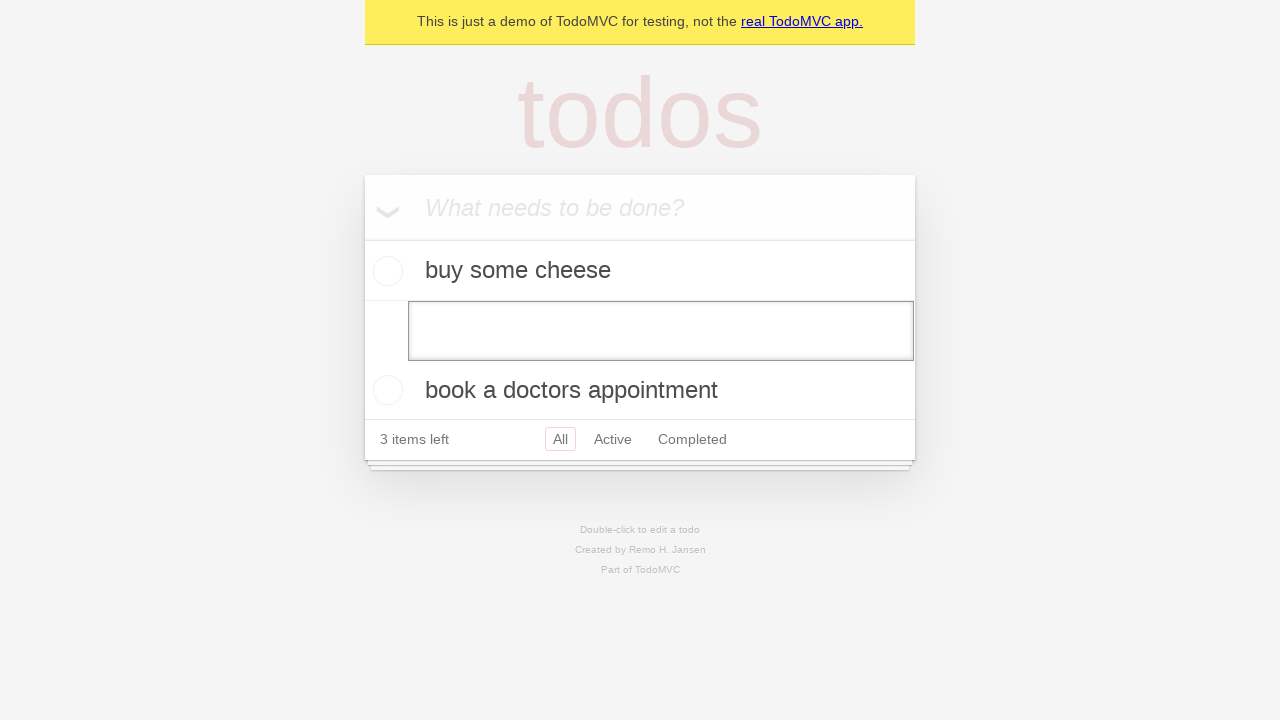

Pressed Enter to save empty todo, which should remove the item on internal:testid=[data-testid="todo-item"s] >> nth=1 >> internal:role=textbox[nam
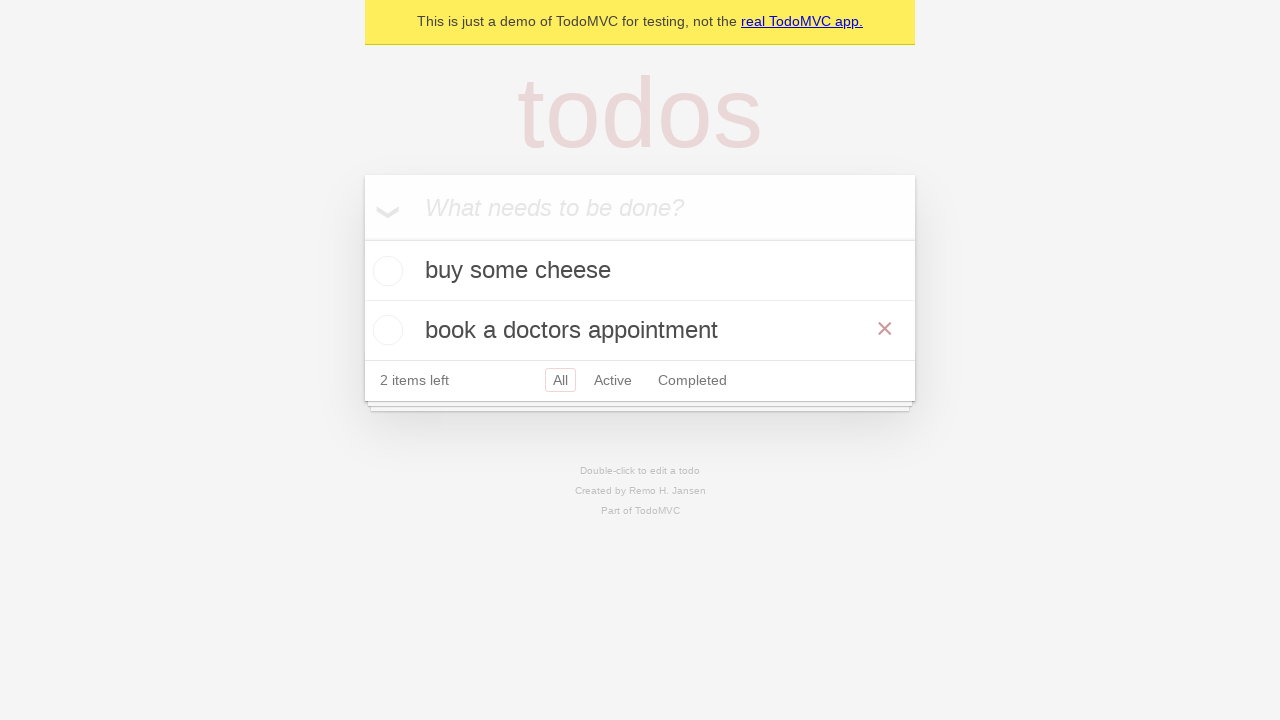

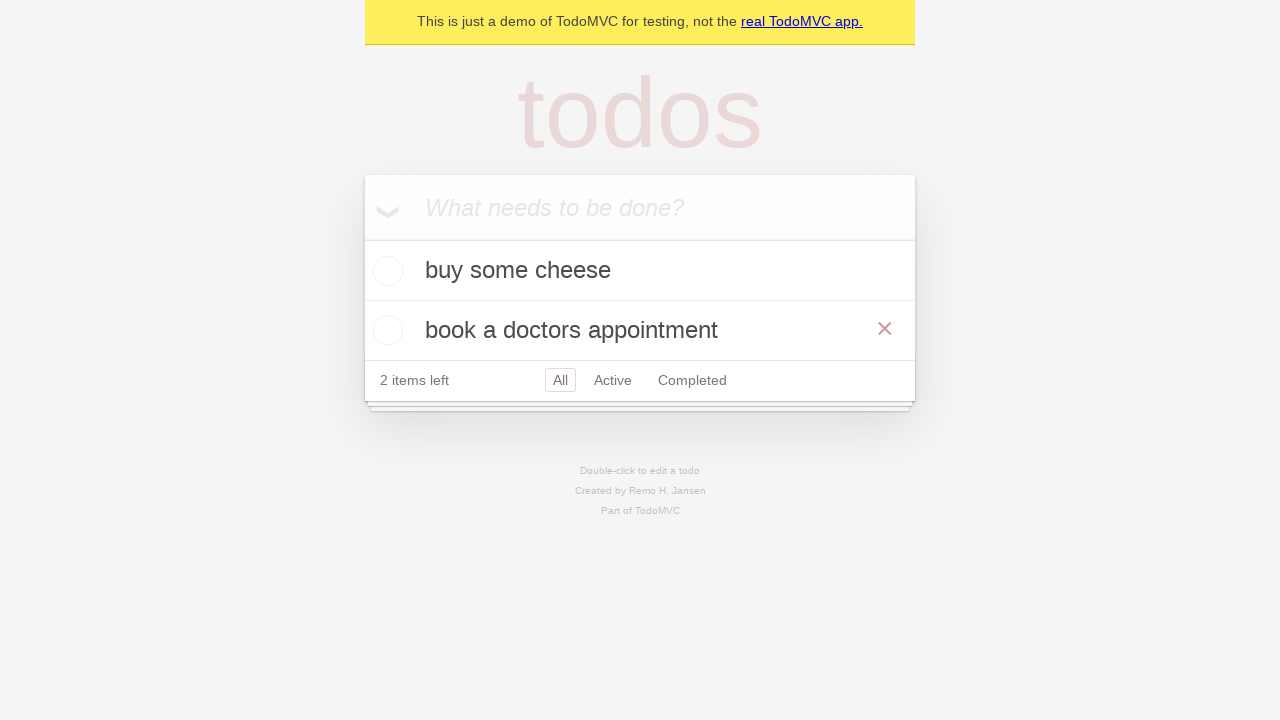